Tests click-and-hold, move, then release mouse action for drag operation

Starting URL: https://crossbrowsertesting.github.io/drag-and-drop

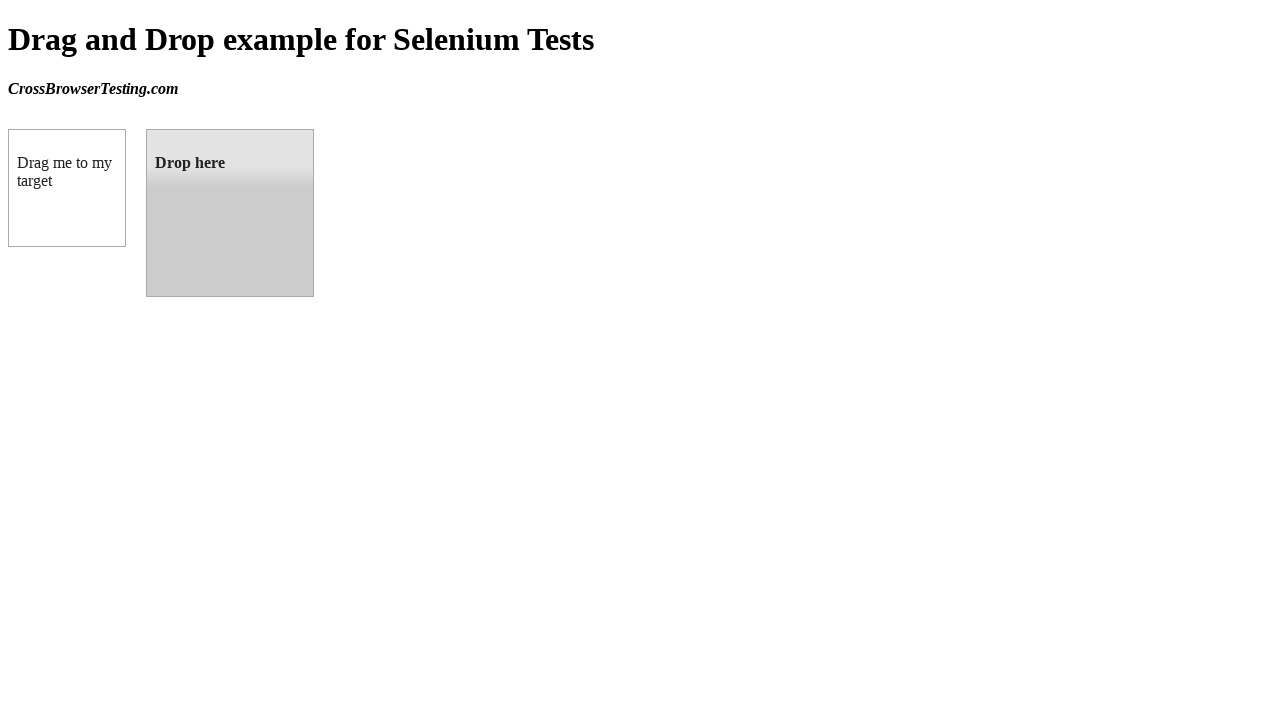

Located source draggable element
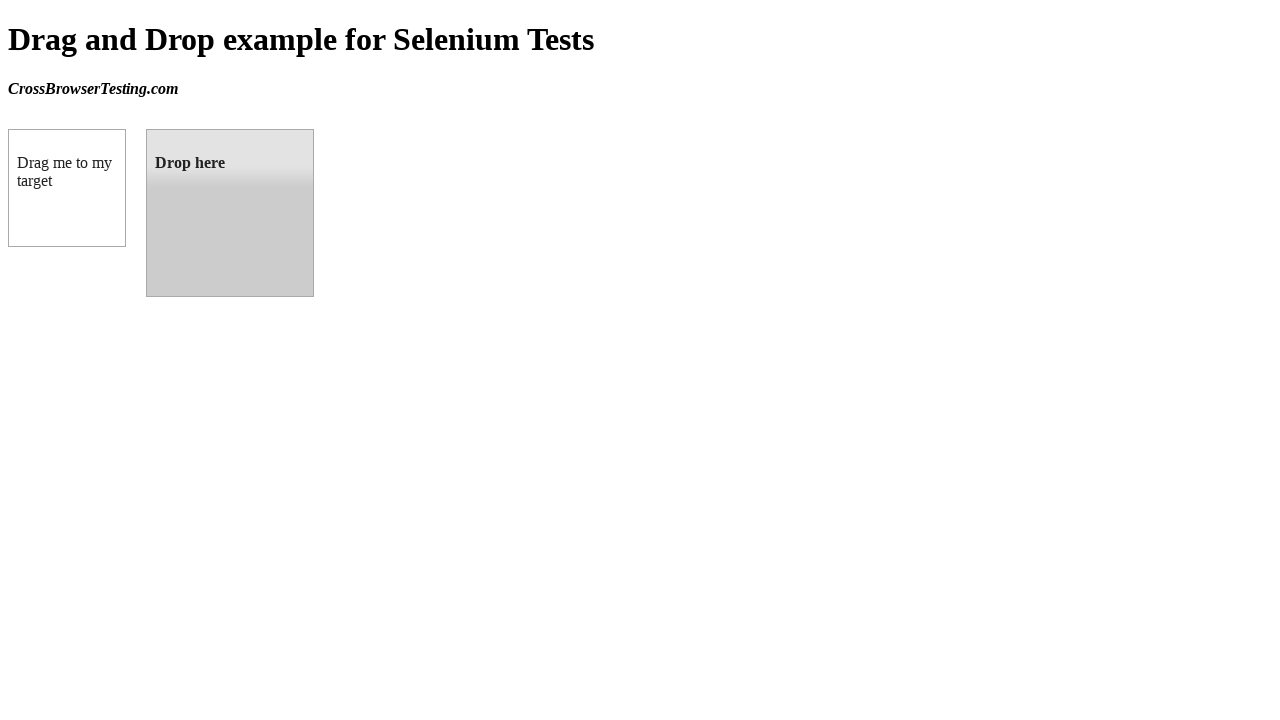

Located target droppable element
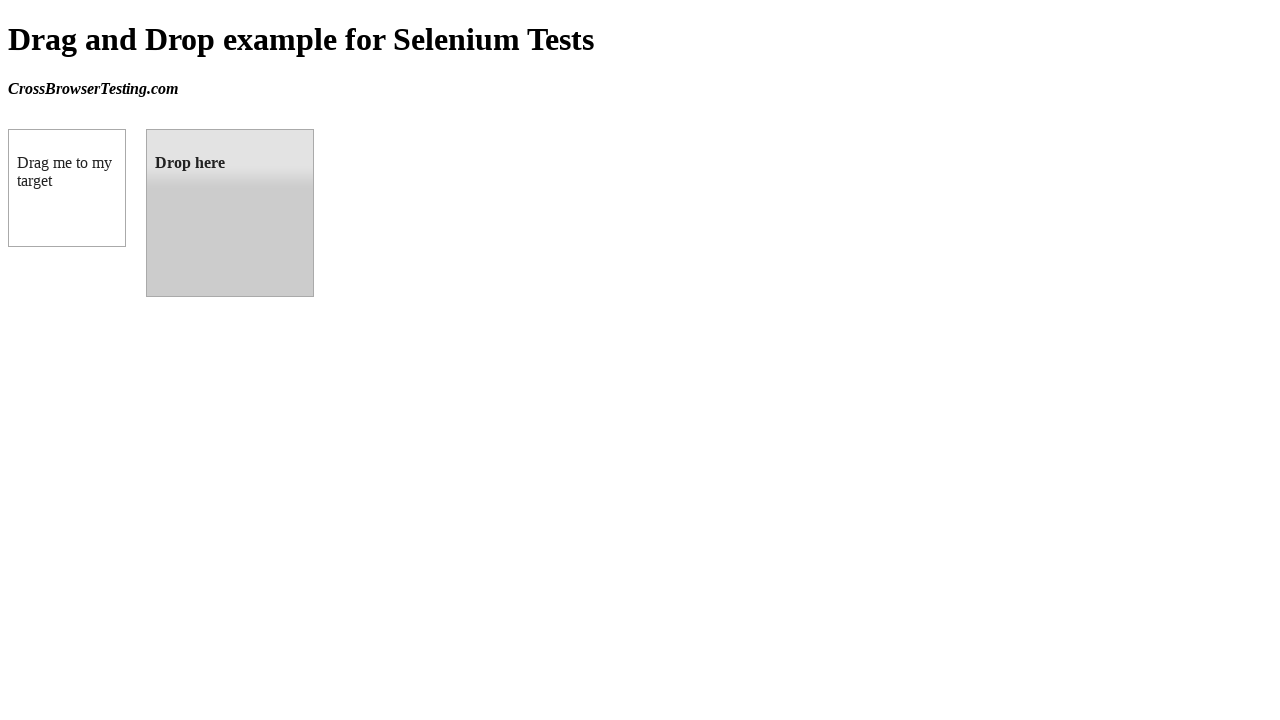

Retrieved bounding box of source element
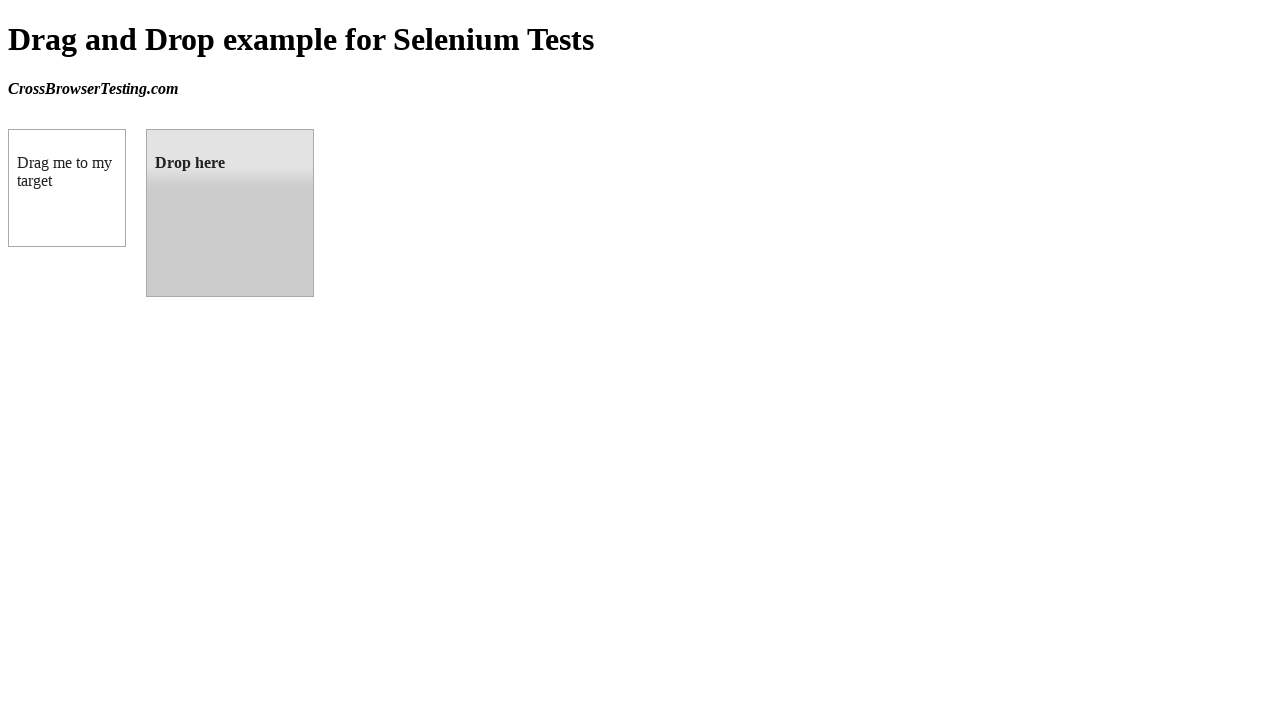

Retrieved bounding box of target element
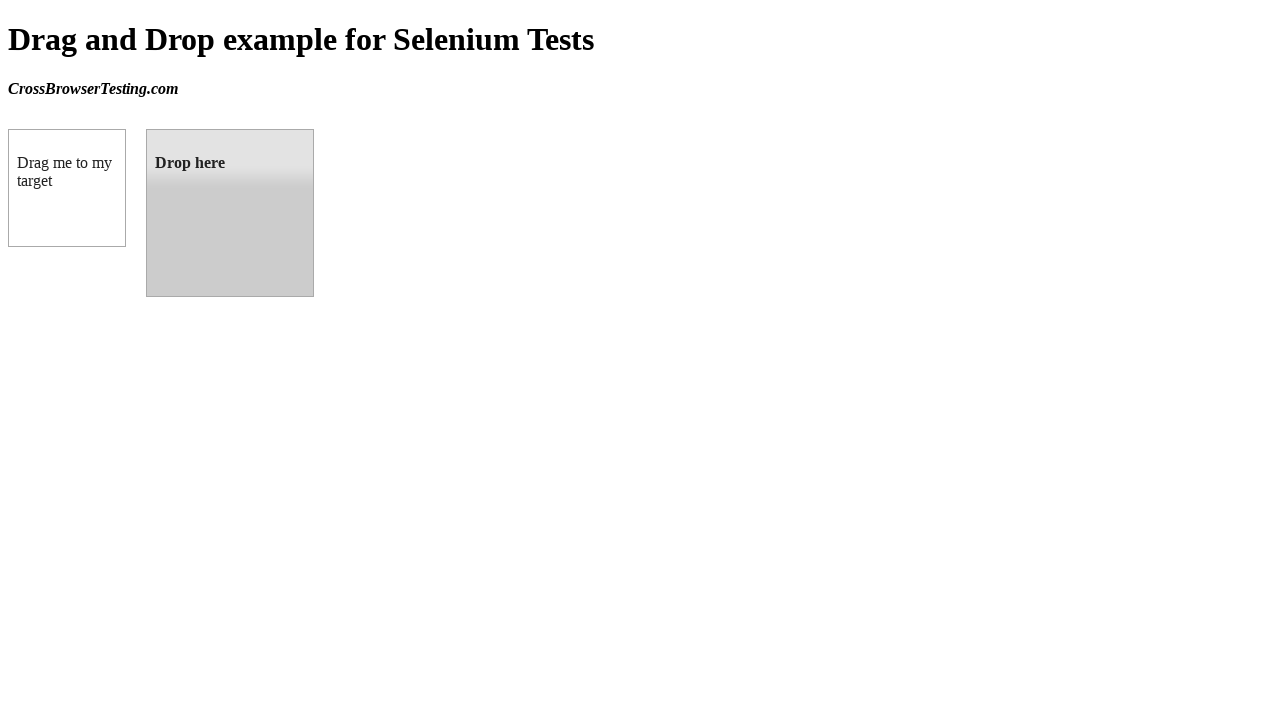

Moved mouse to center of source element at (67, 188)
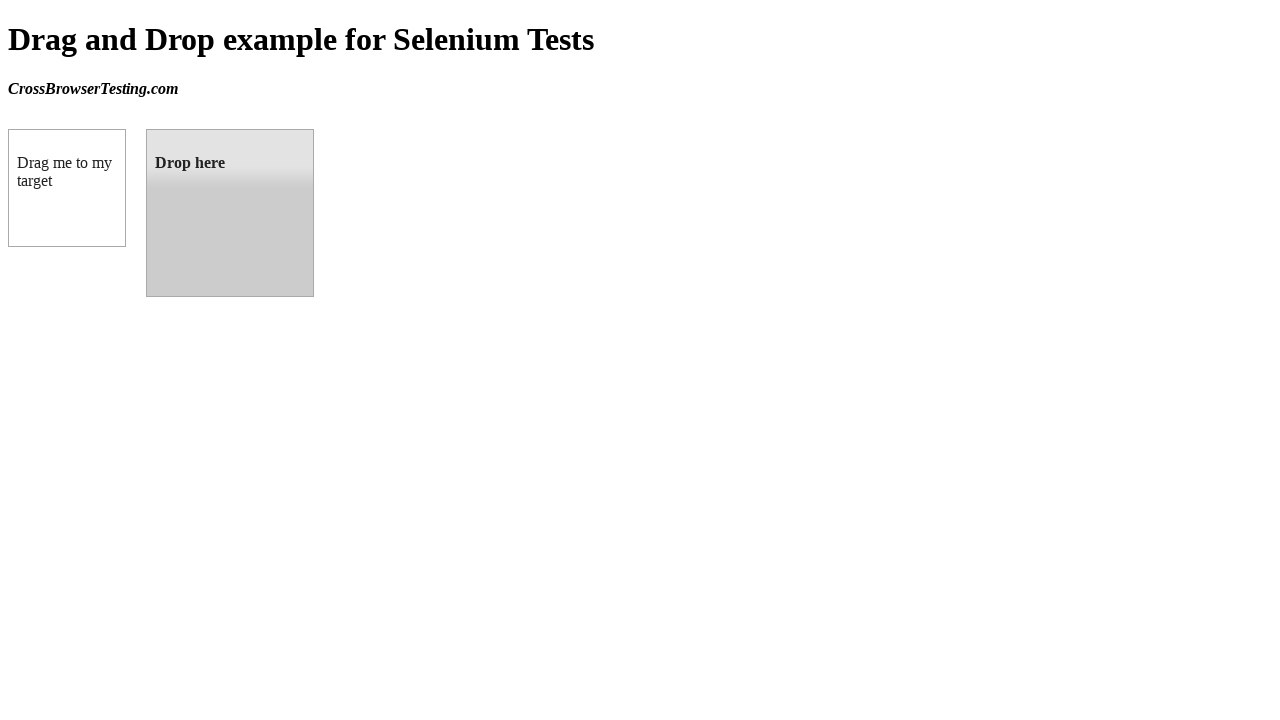

Pressed mouse button down on source element at (67, 188)
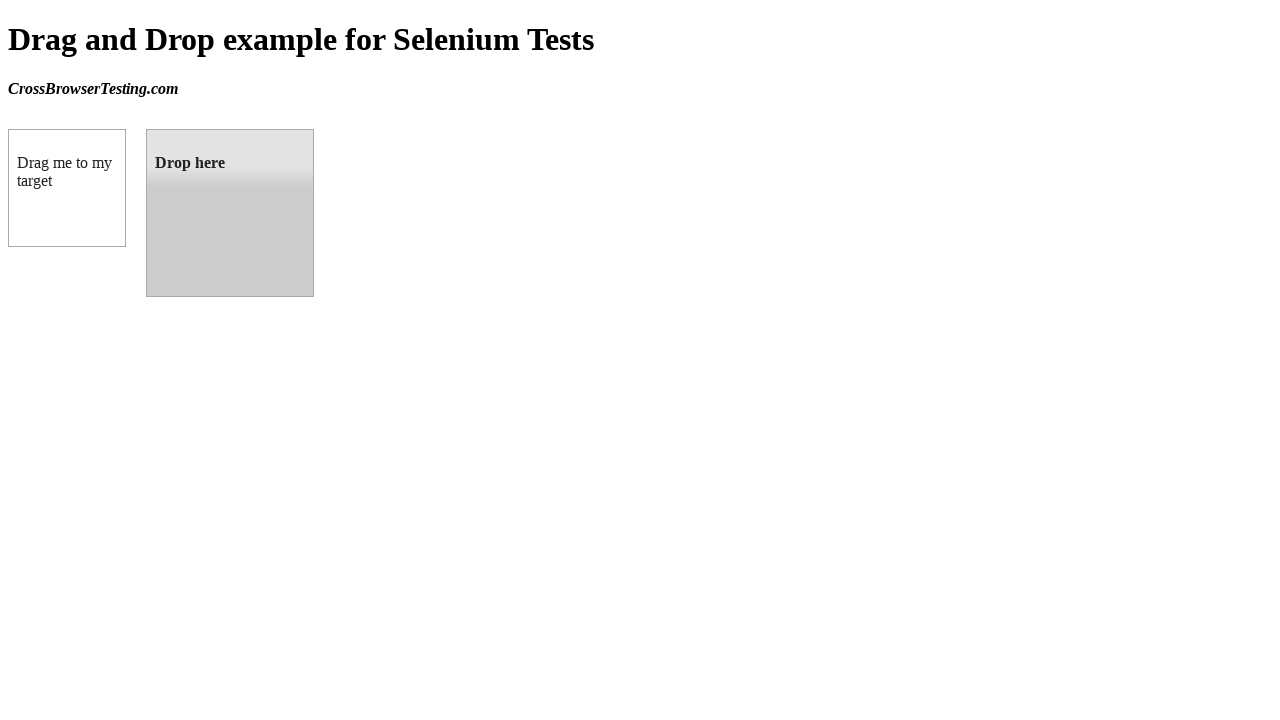

Dragged mouse to center of target element at (230, 213)
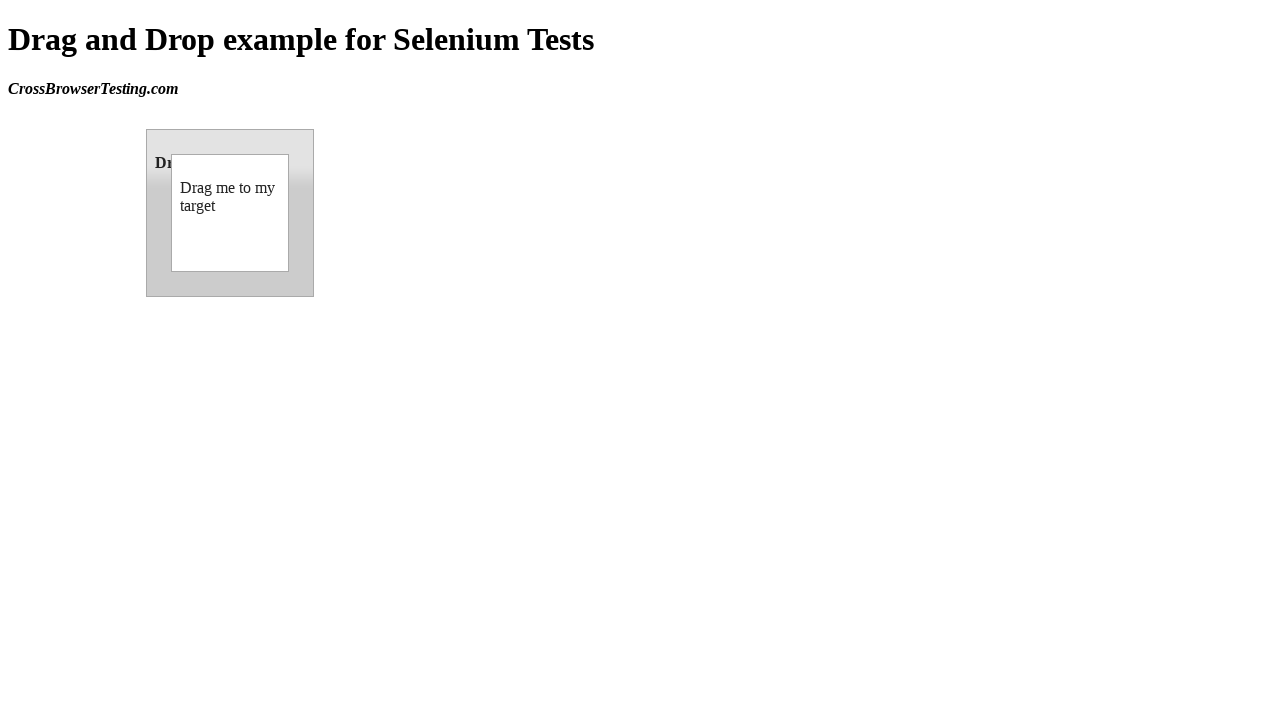

Released mouse button to complete drag-and-drop operation at (230, 213)
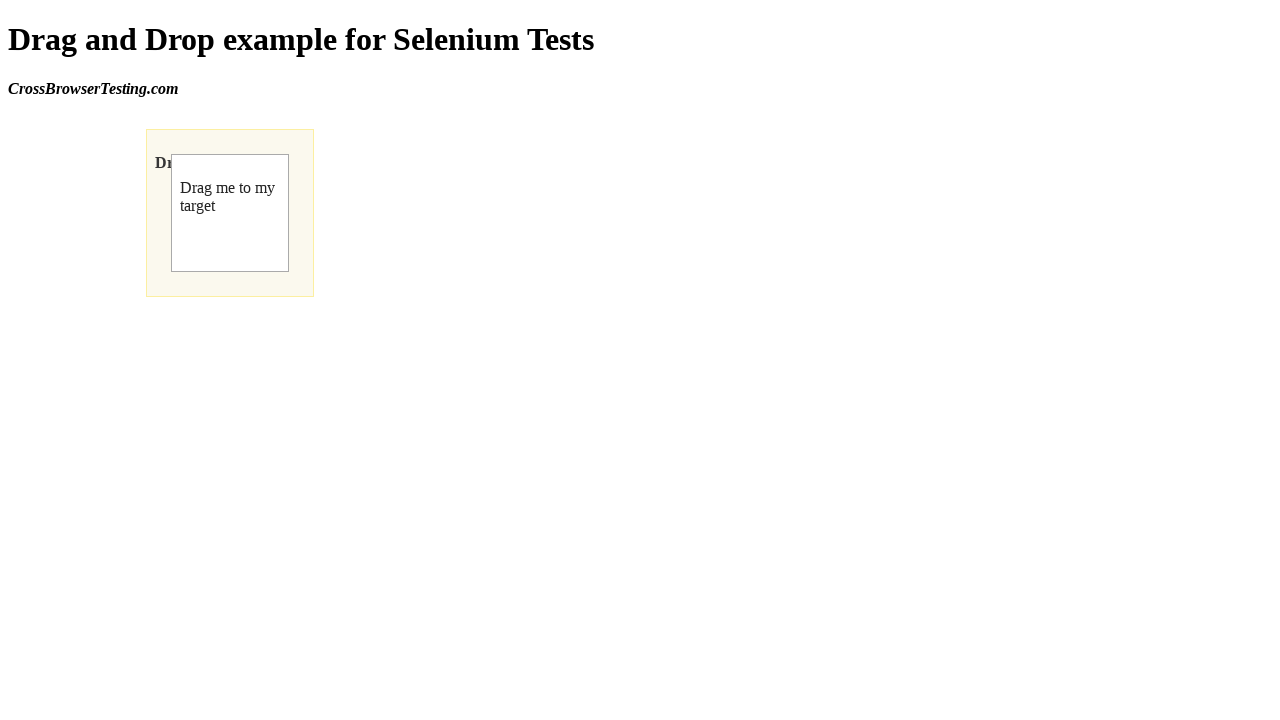

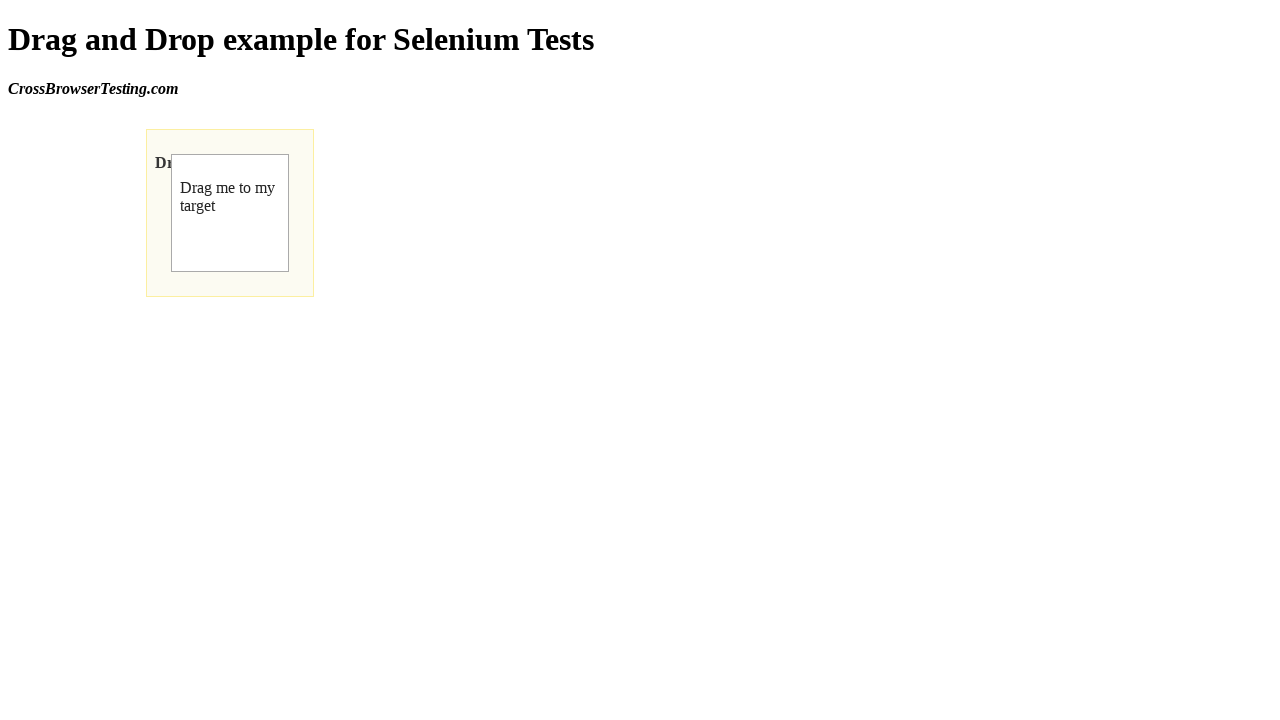